Tests finding an input element by ID and entering text into it

Starting URL: https://www.selenium.dev/selenium/web/web-form.html

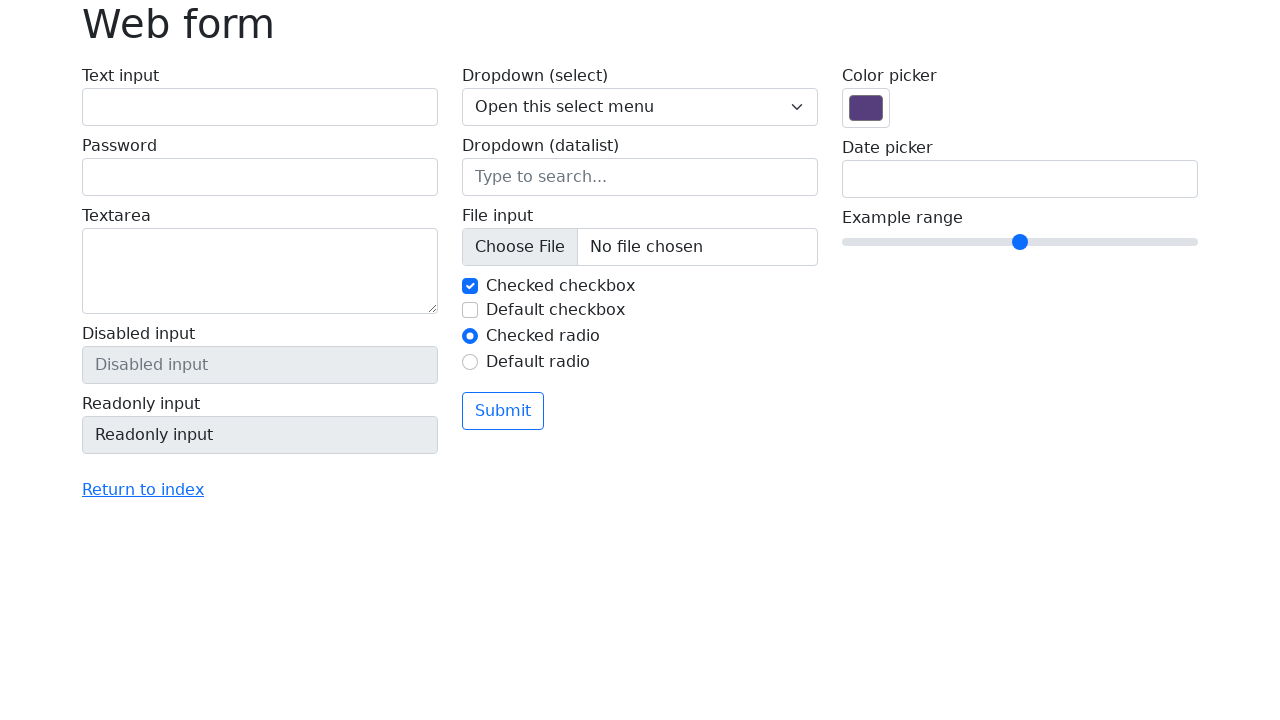

Filled input field with ID 'my-text-id' with text 'Automation By ID' on #my-text-id
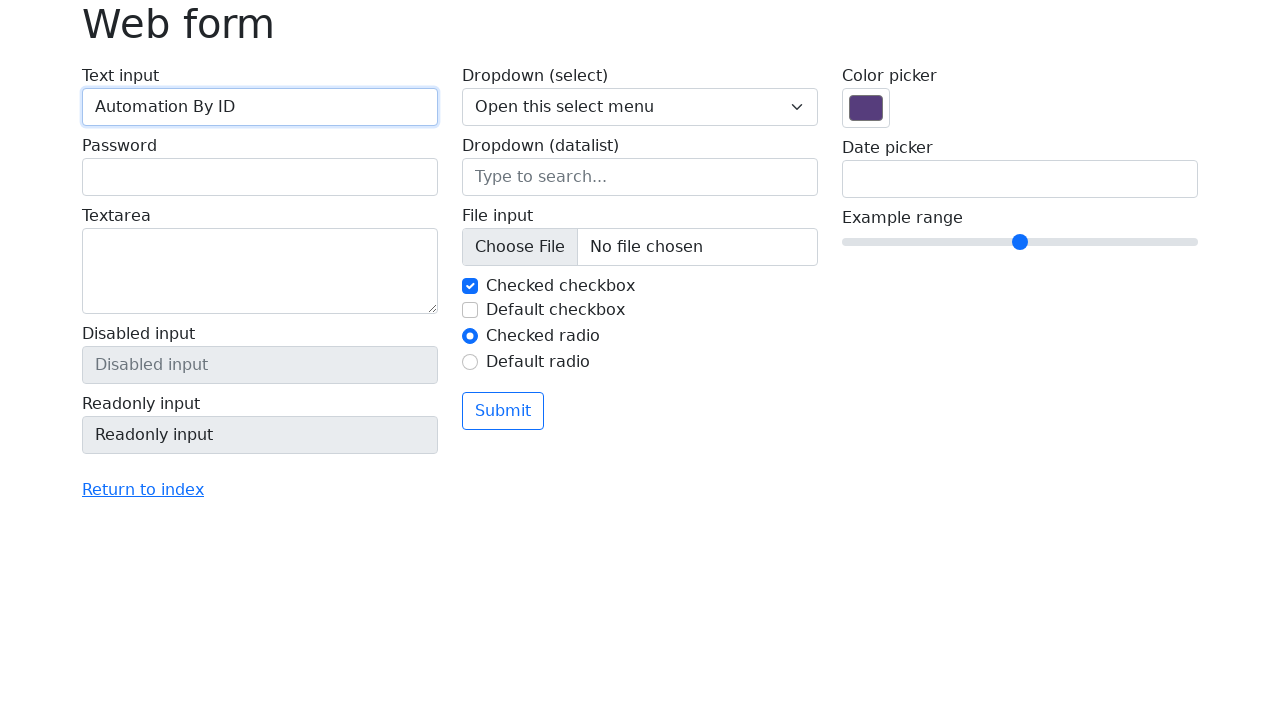

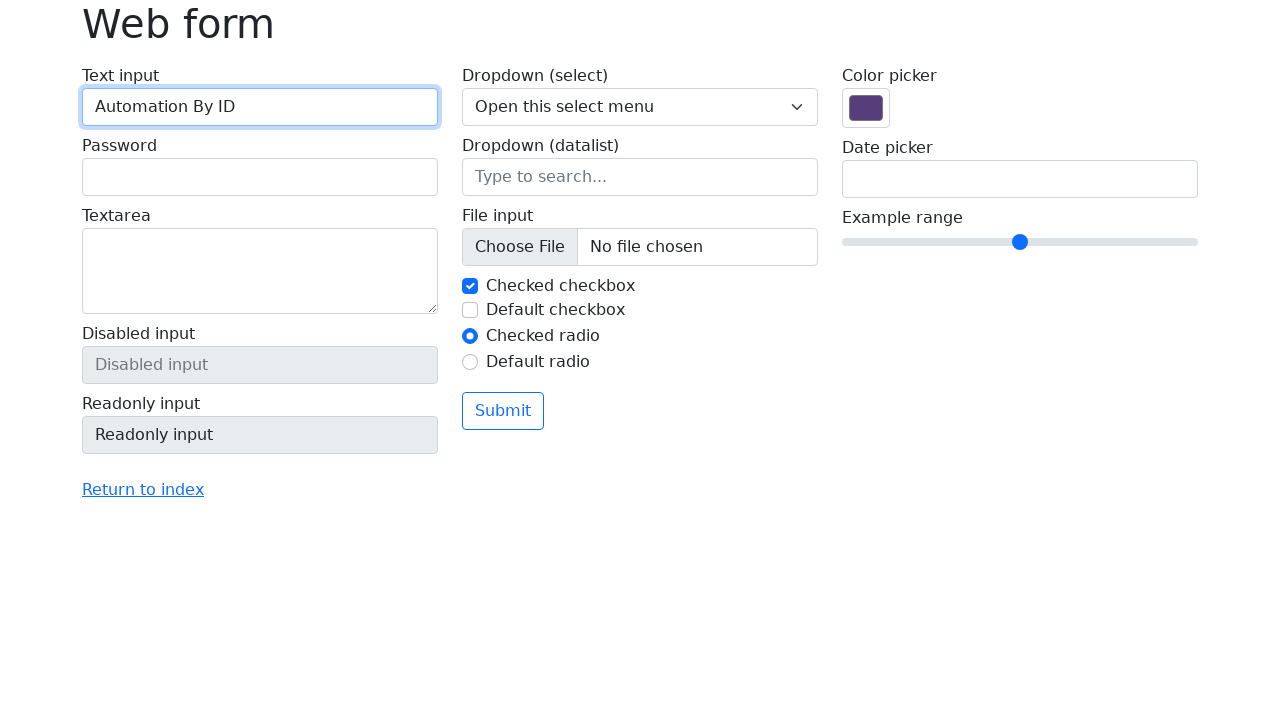